Tests a web form by entering text into a text box and clicking the submit button, then verifies the success message is displayed.

Starting URL: https://www.selenium.dev/selenium/web/web-form.html

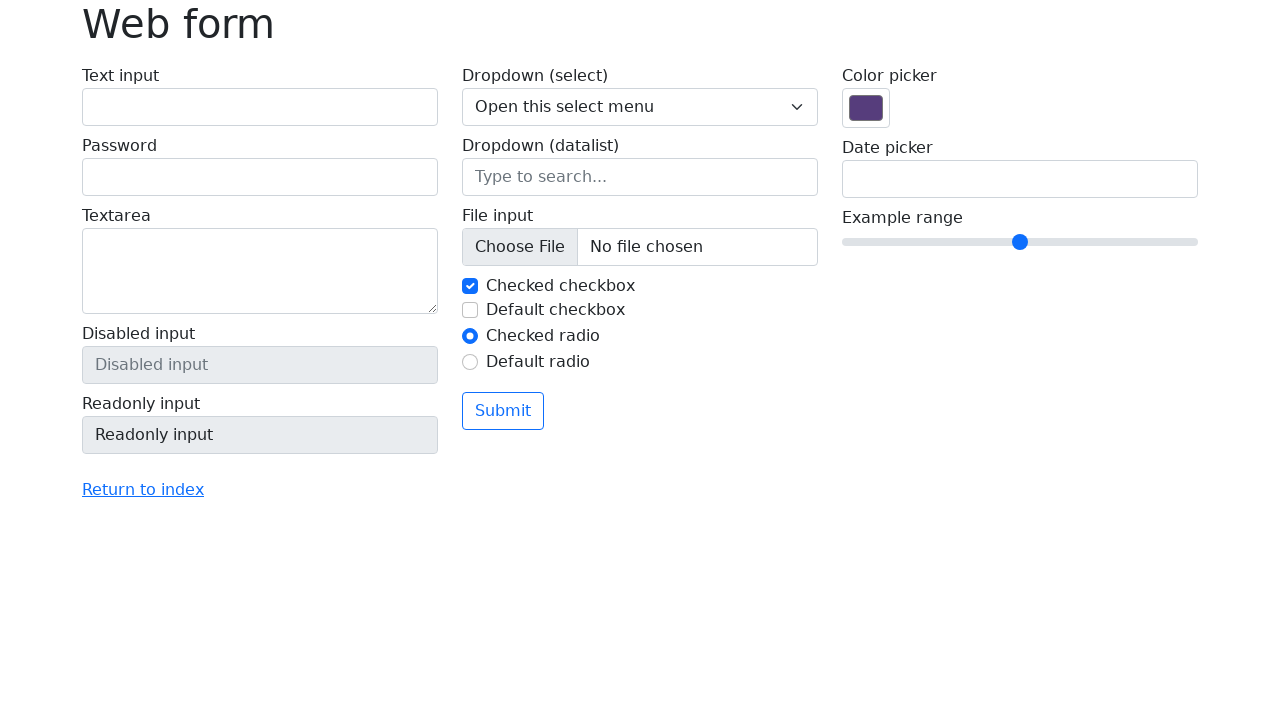

Filled text box with 'Selenium' on input[name='my-text']
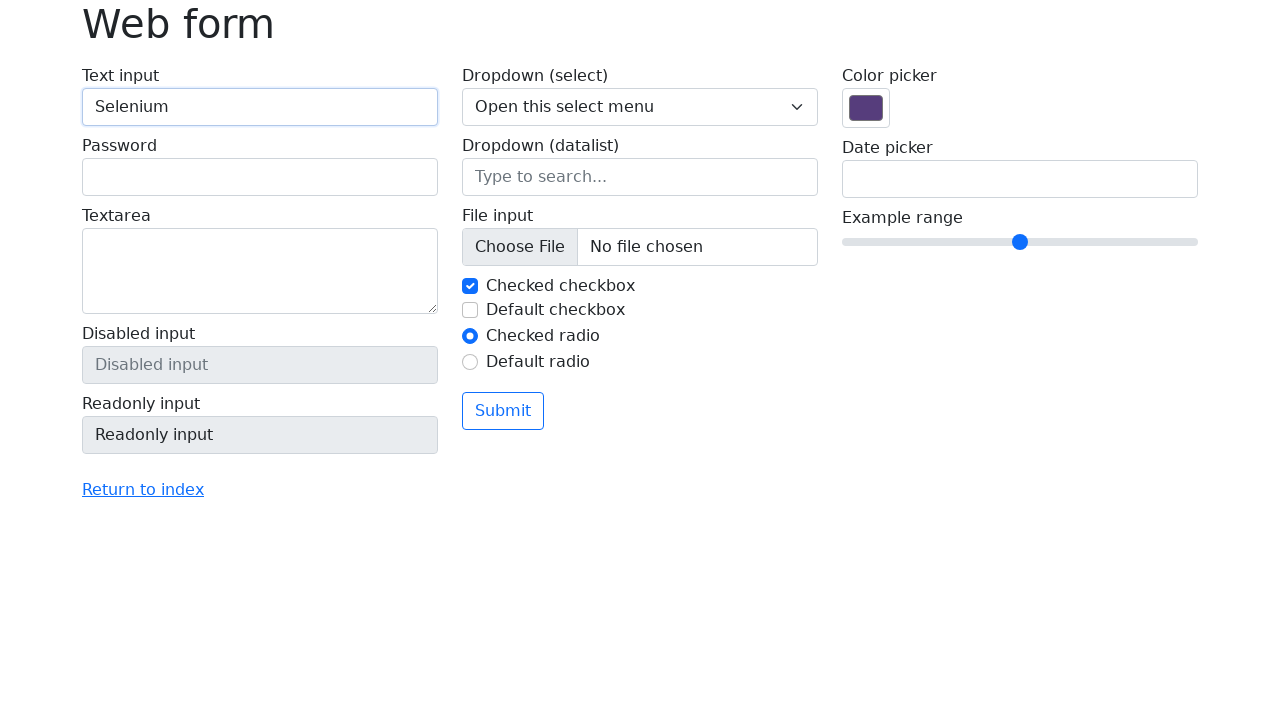

Clicked submit button at (503, 411) on button
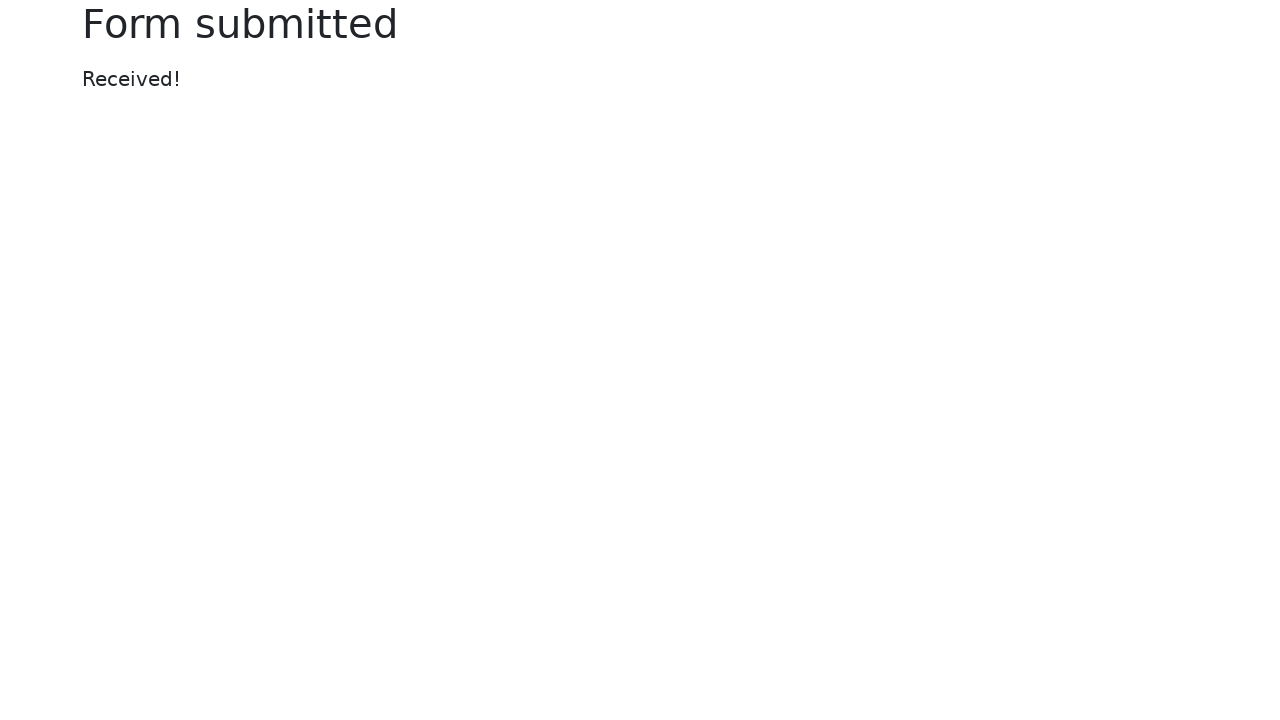

Success message appeared
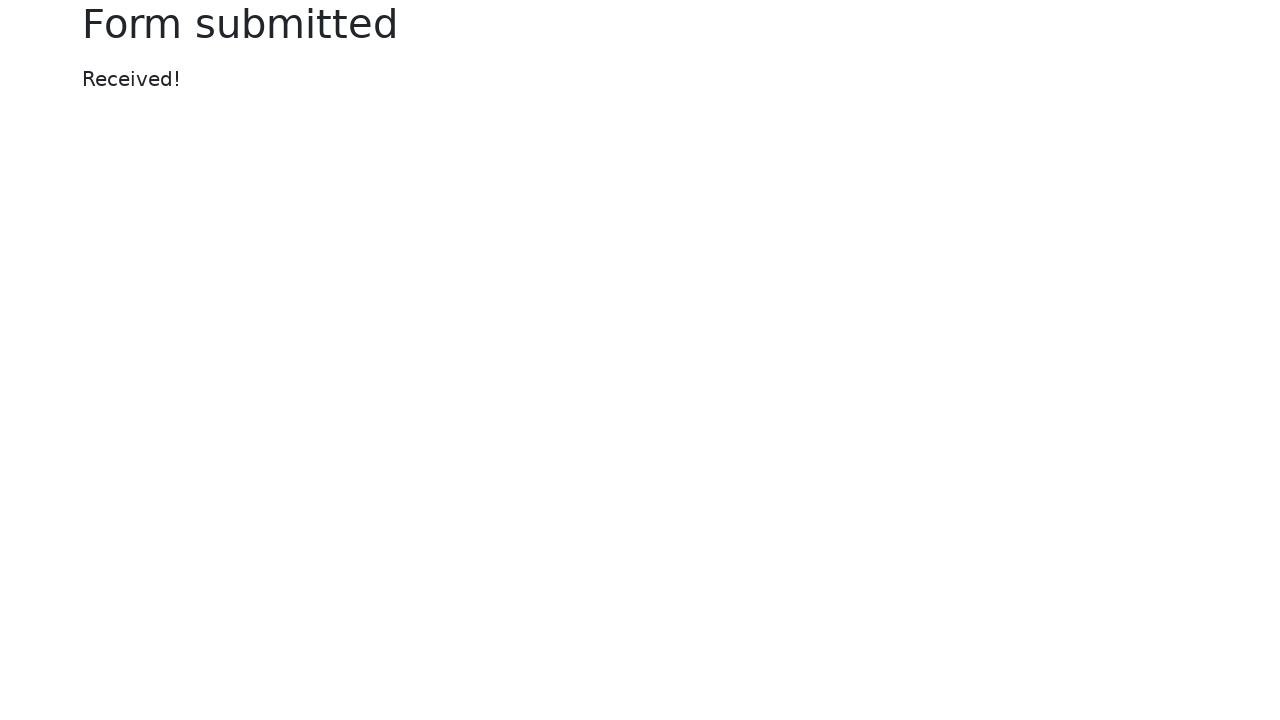

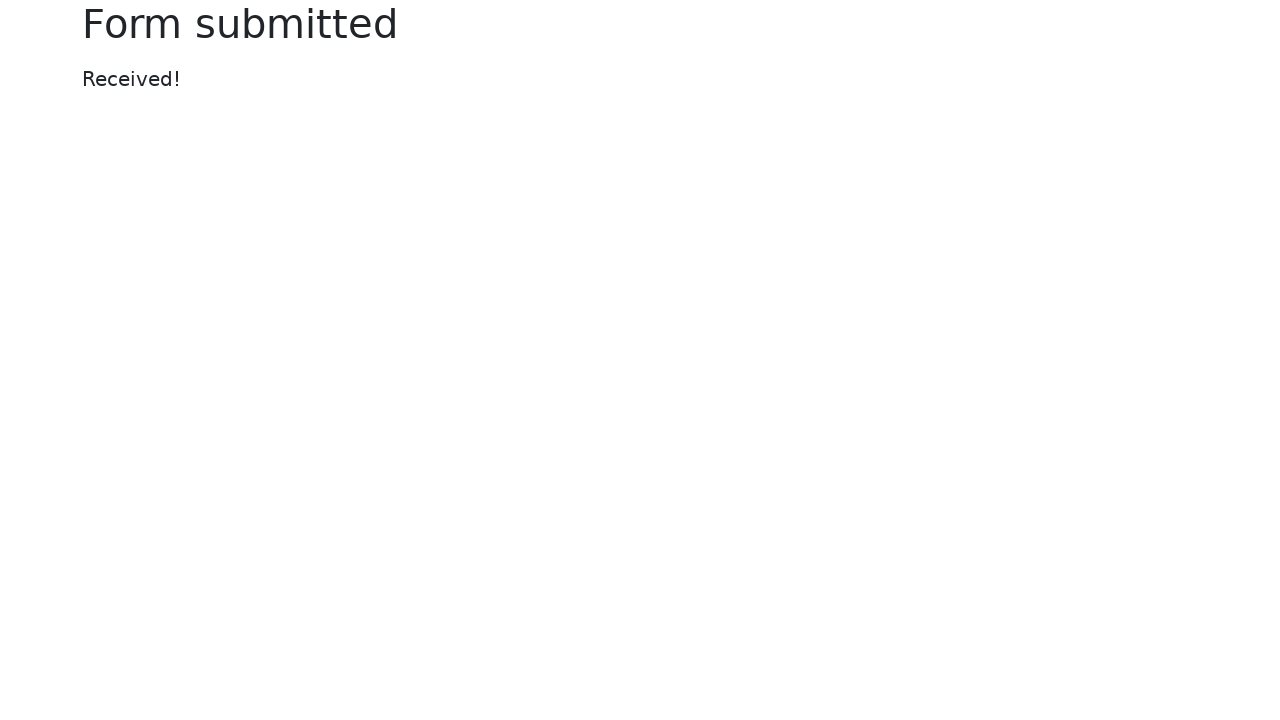